Tests that the Clear completed button displays correct text after completing an item

Starting URL: https://demo.playwright.dev/todomvc

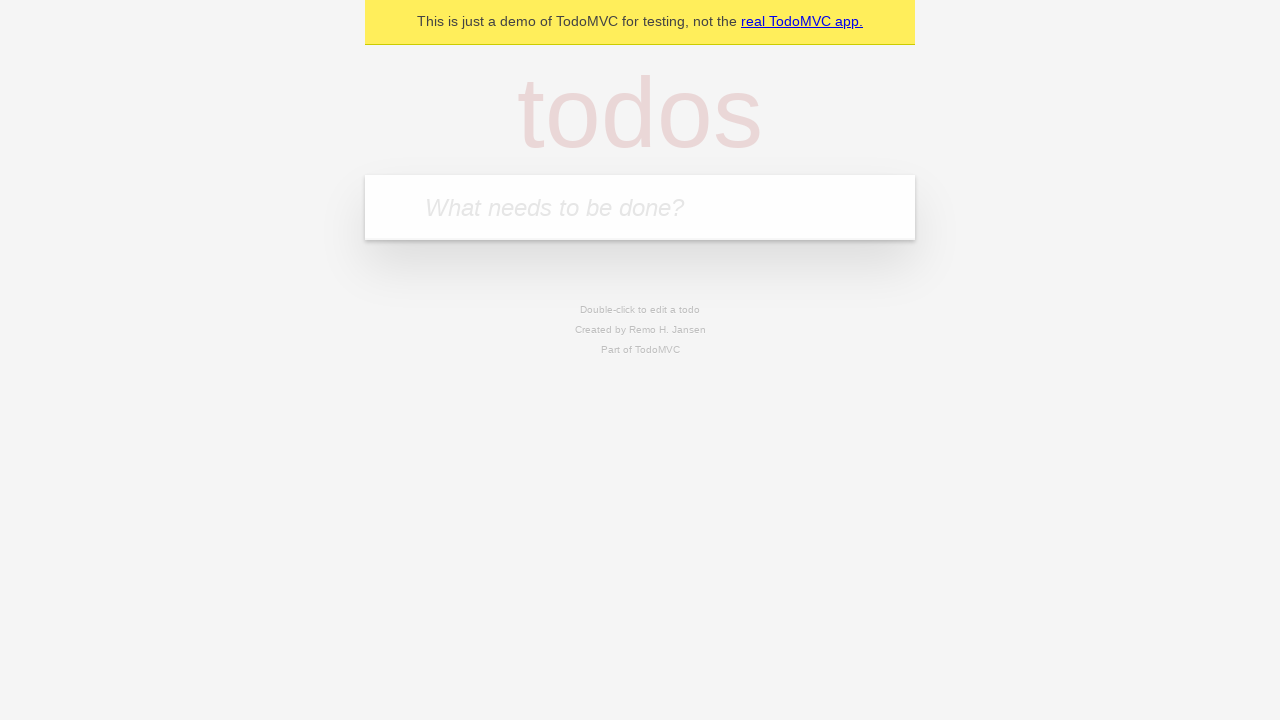

Filled new todo field with 'buy some cheese' on internal:attr=[placeholder="What needs to be done?"i]
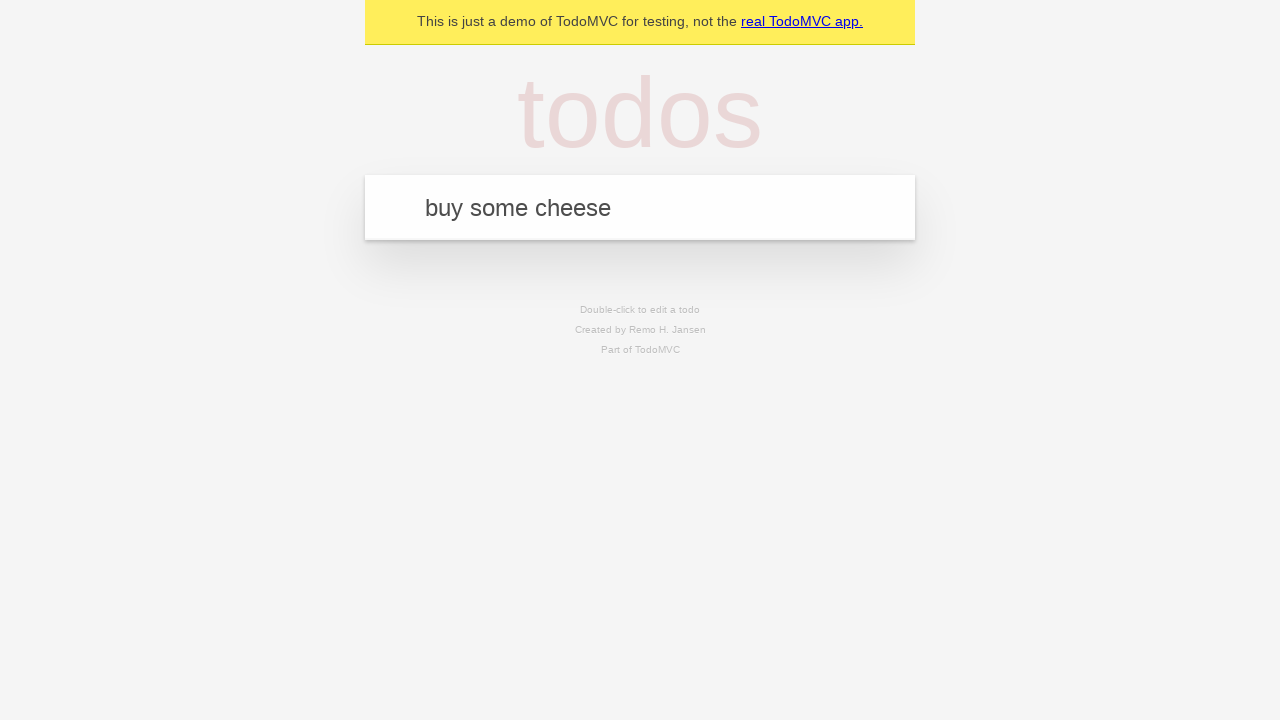

Pressed Enter to create todo 'buy some cheese' on internal:attr=[placeholder="What needs to be done?"i]
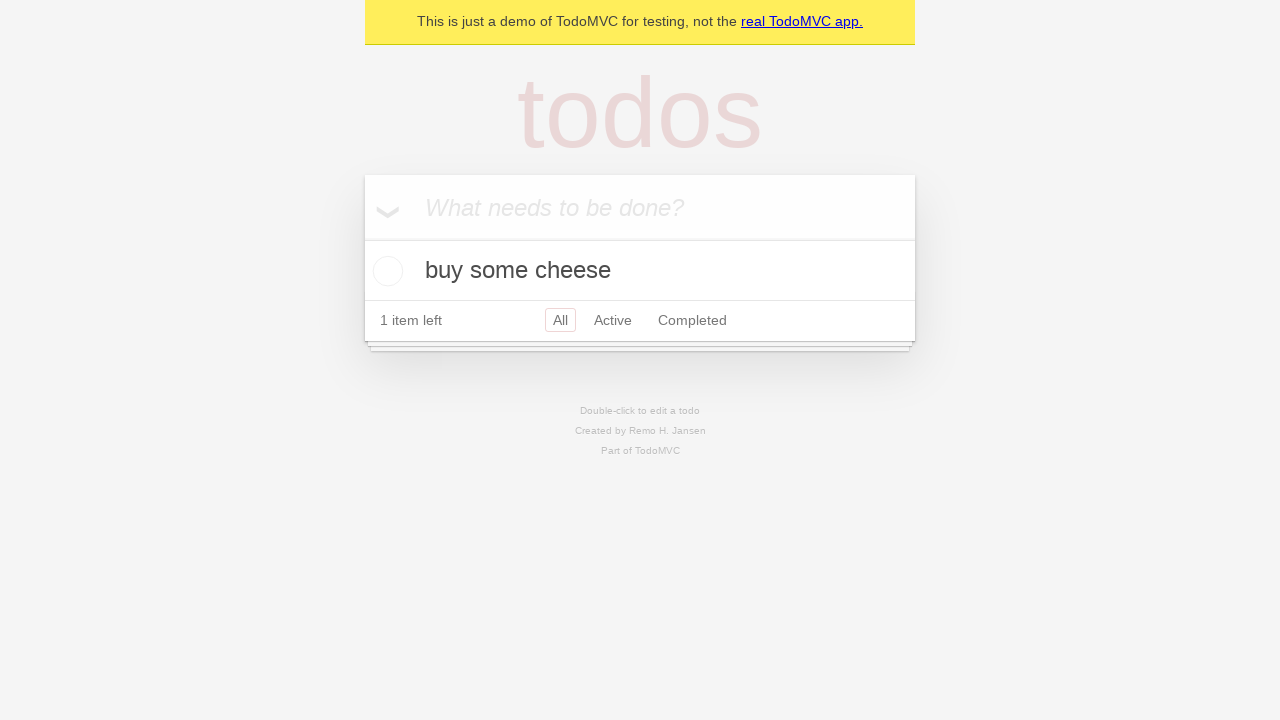

Filled new todo field with 'feed the cat' on internal:attr=[placeholder="What needs to be done?"i]
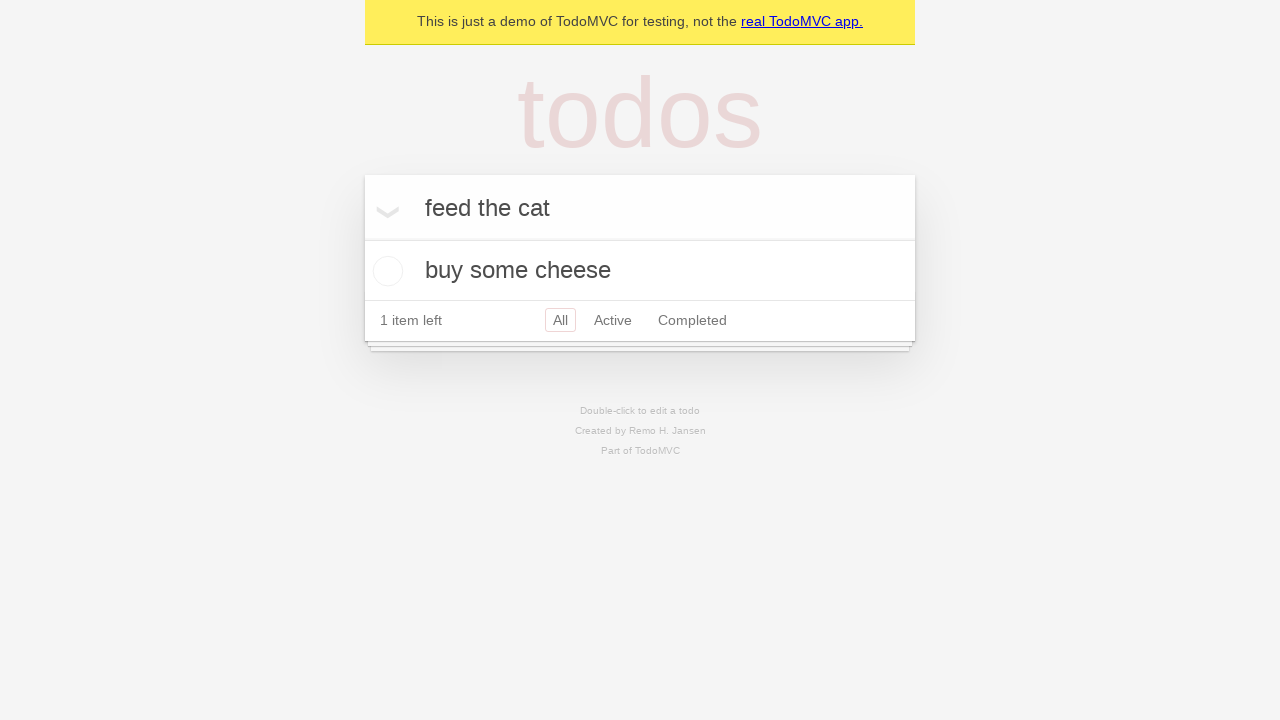

Pressed Enter to create todo 'feed the cat' on internal:attr=[placeholder="What needs to be done?"i]
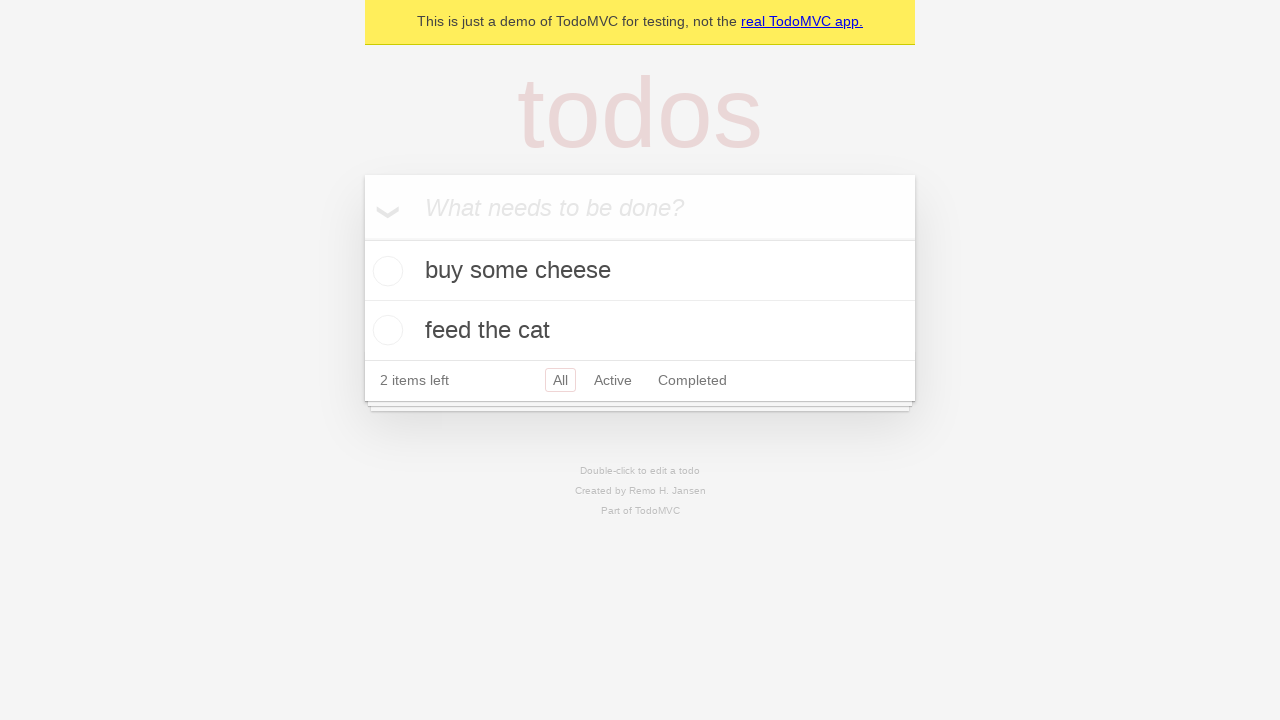

Filled new todo field with 'book a doctors appointment' on internal:attr=[placeholder="What needs to be done?"i]
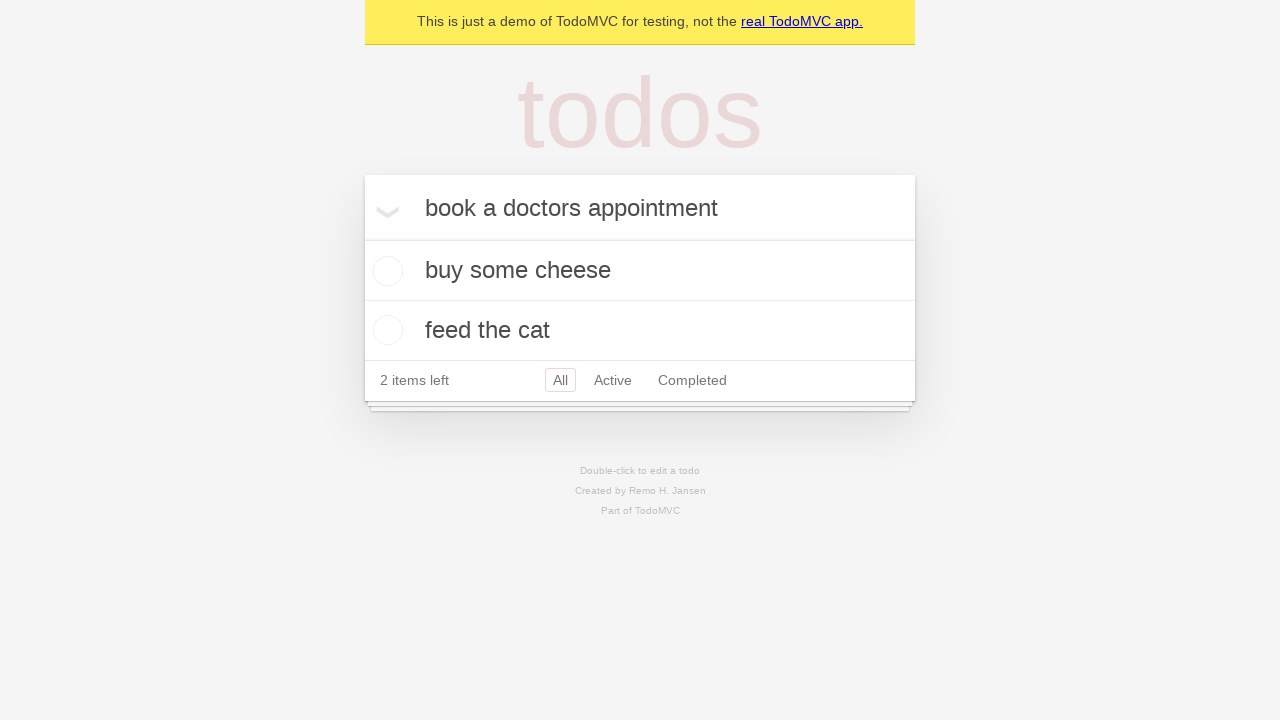

Pressed Enter to create todo 'book a doctors appointment' on internal:attr=[placeholder="What needs to be done?"i]
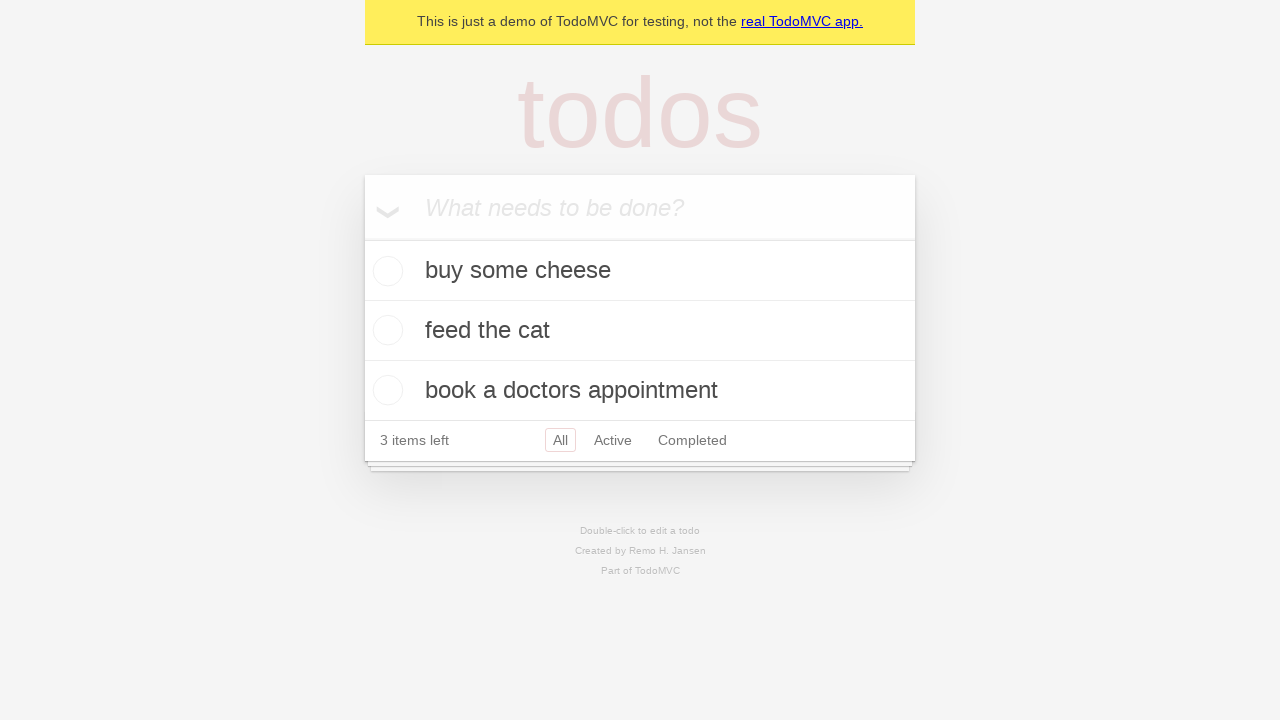

Checked the first todo item as completed at (385, 271) on .todo-list li .toggle >> nth=0
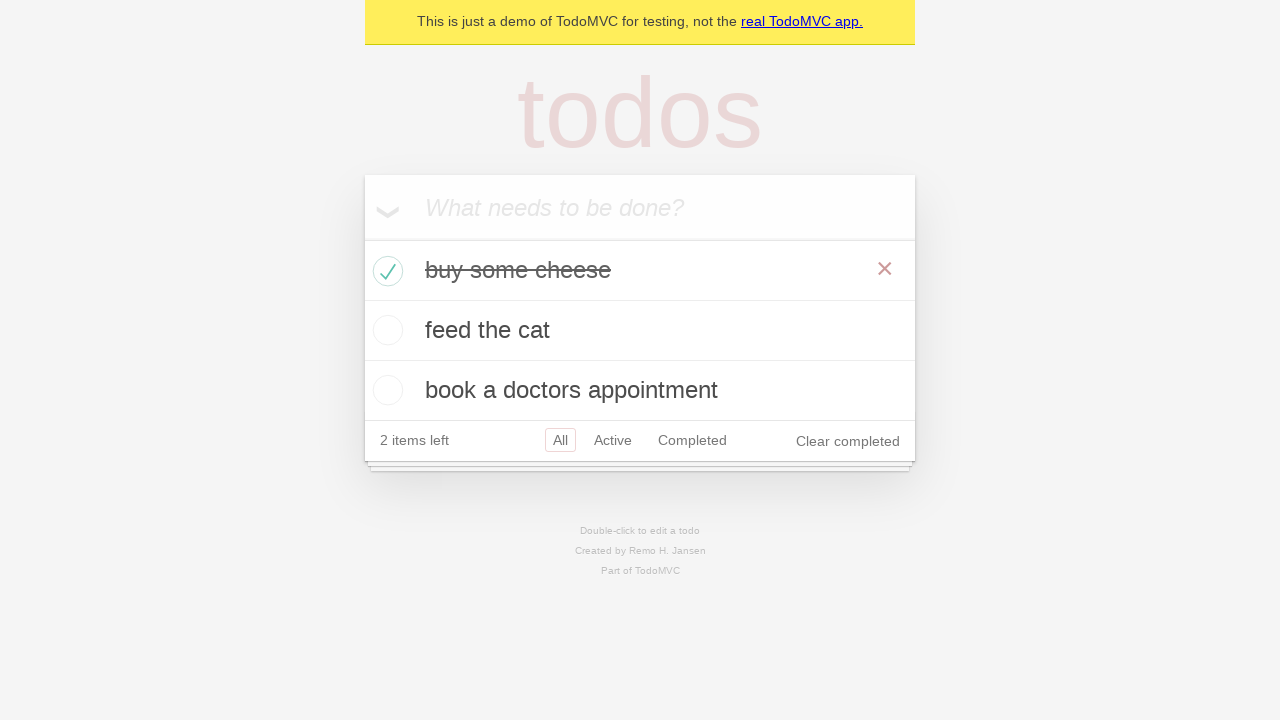

Clear completed button appeared and is ready
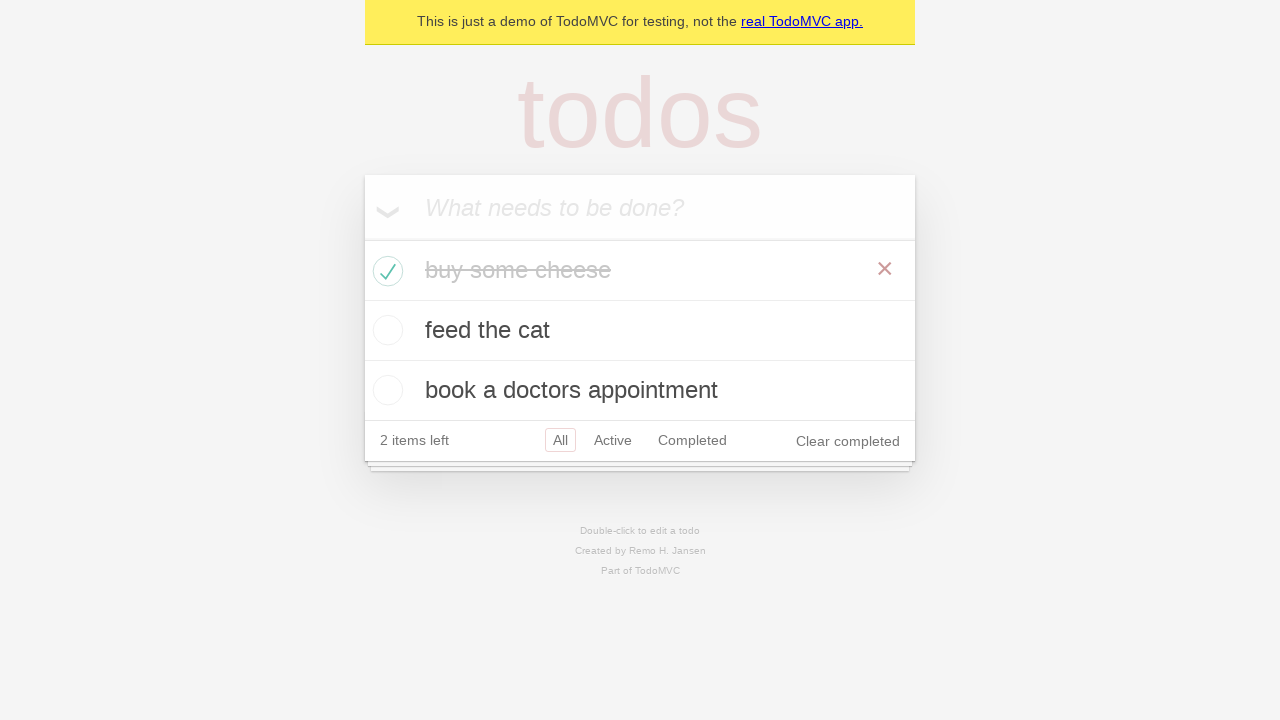

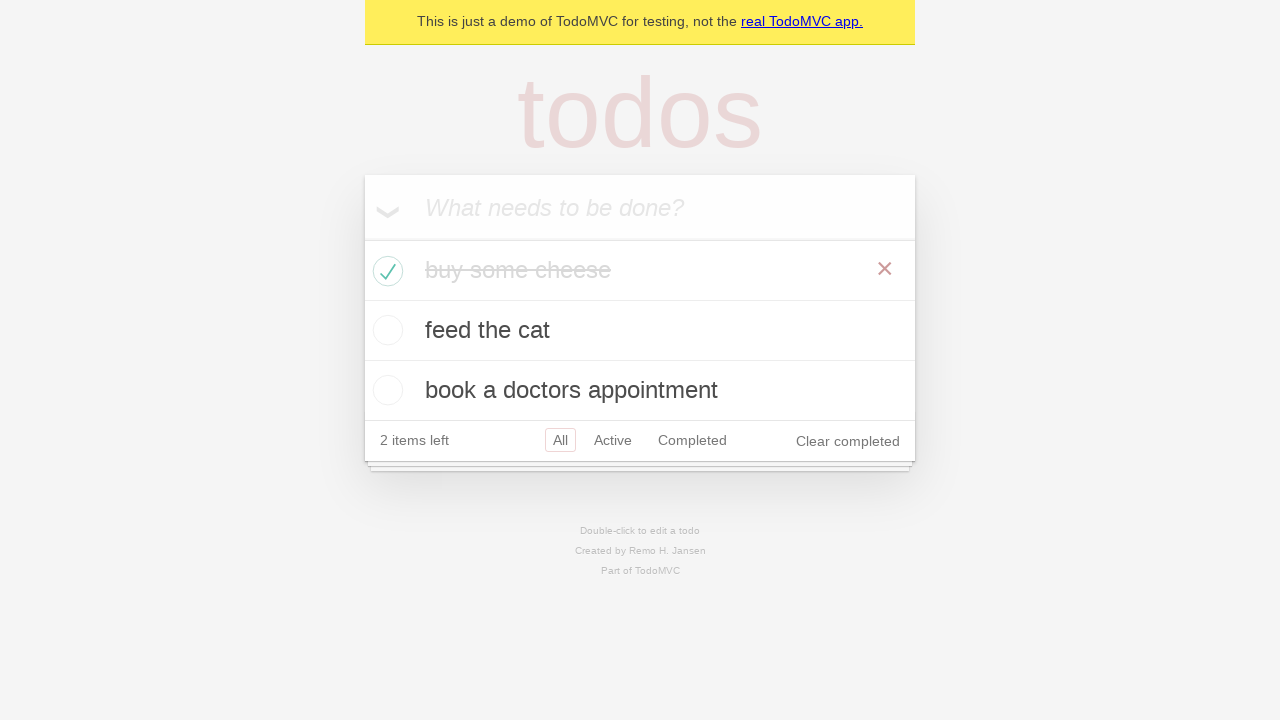